Tests dropdown functionality by navigating to the dropdown page and selecting an option by index from a static dropdown element

Starting URL: https://the-internet.herokuapp.com/

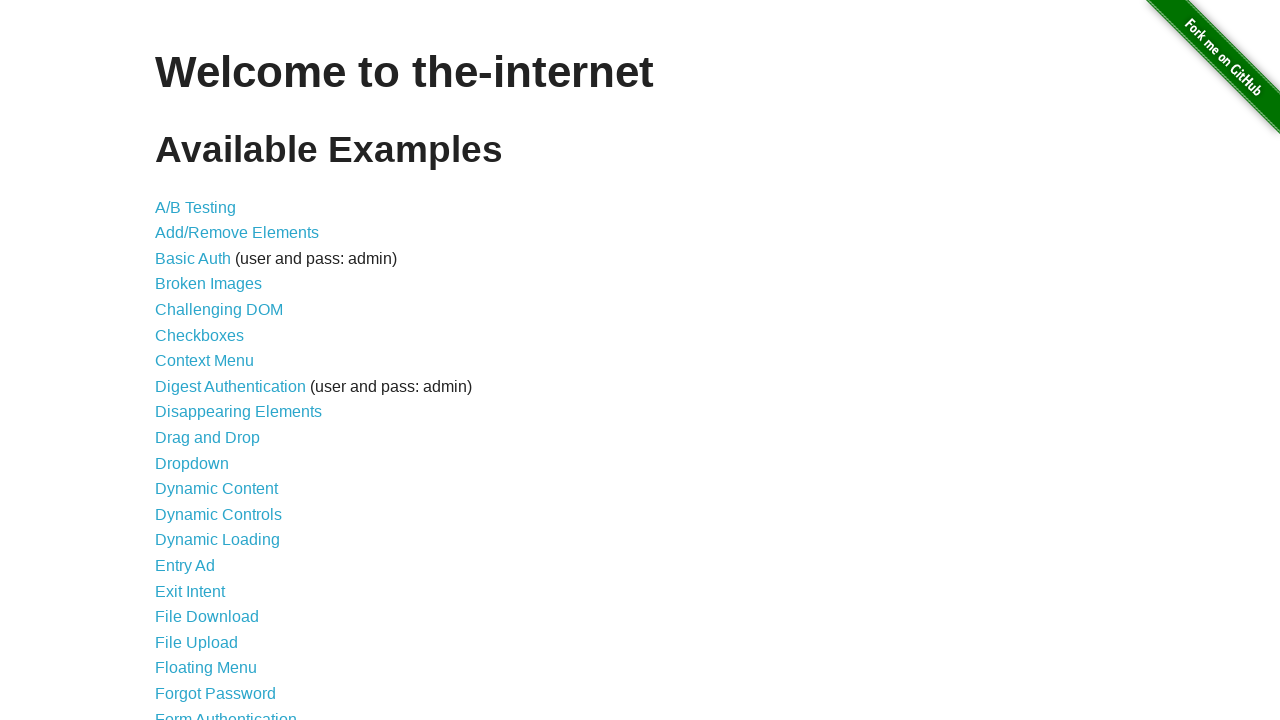

Clicked on the Dropdown link to navigate to dropdown page at (192, 463) on xpath=//a[normalize-space()='Dropdown']
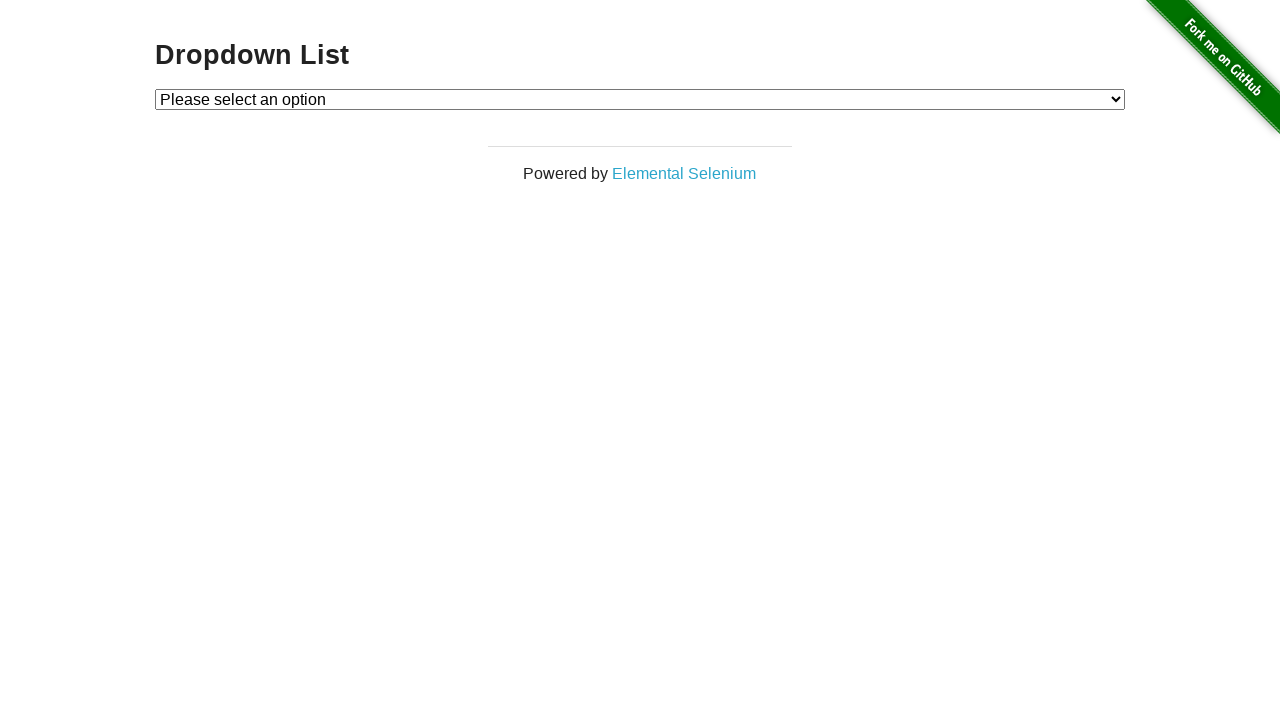

Selected option by index 2 from the dropdown element on #dropdown
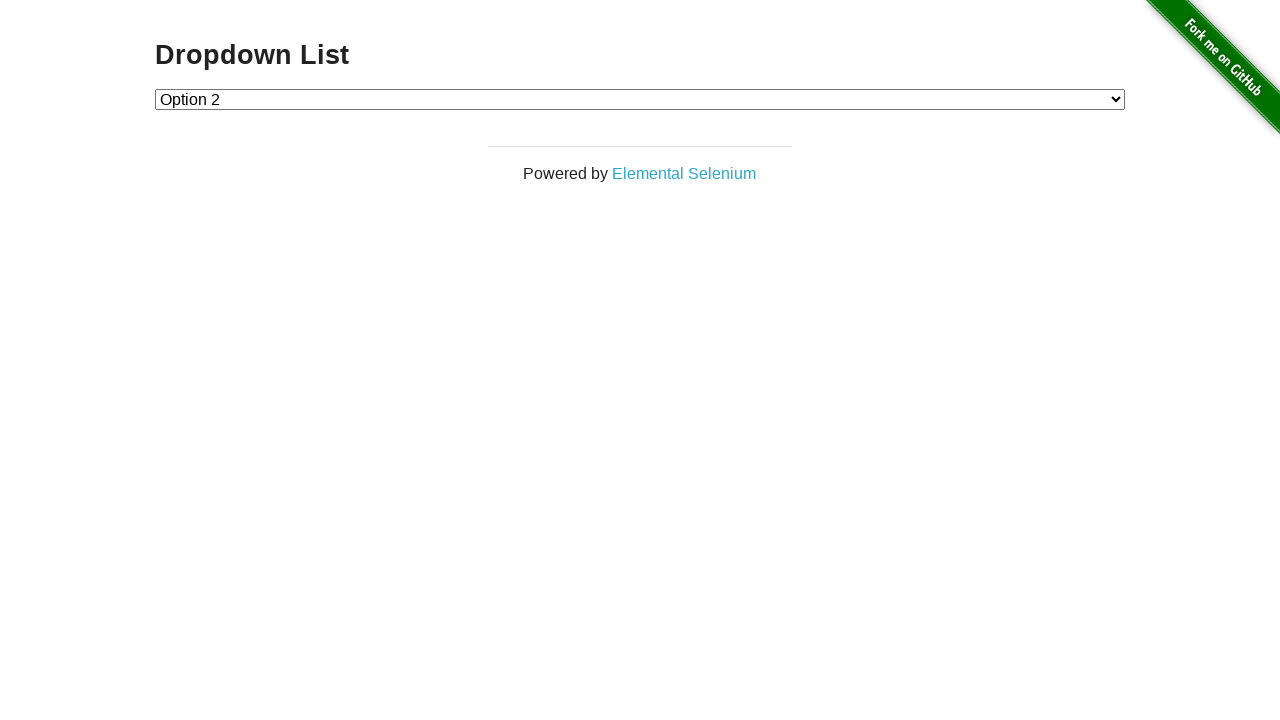

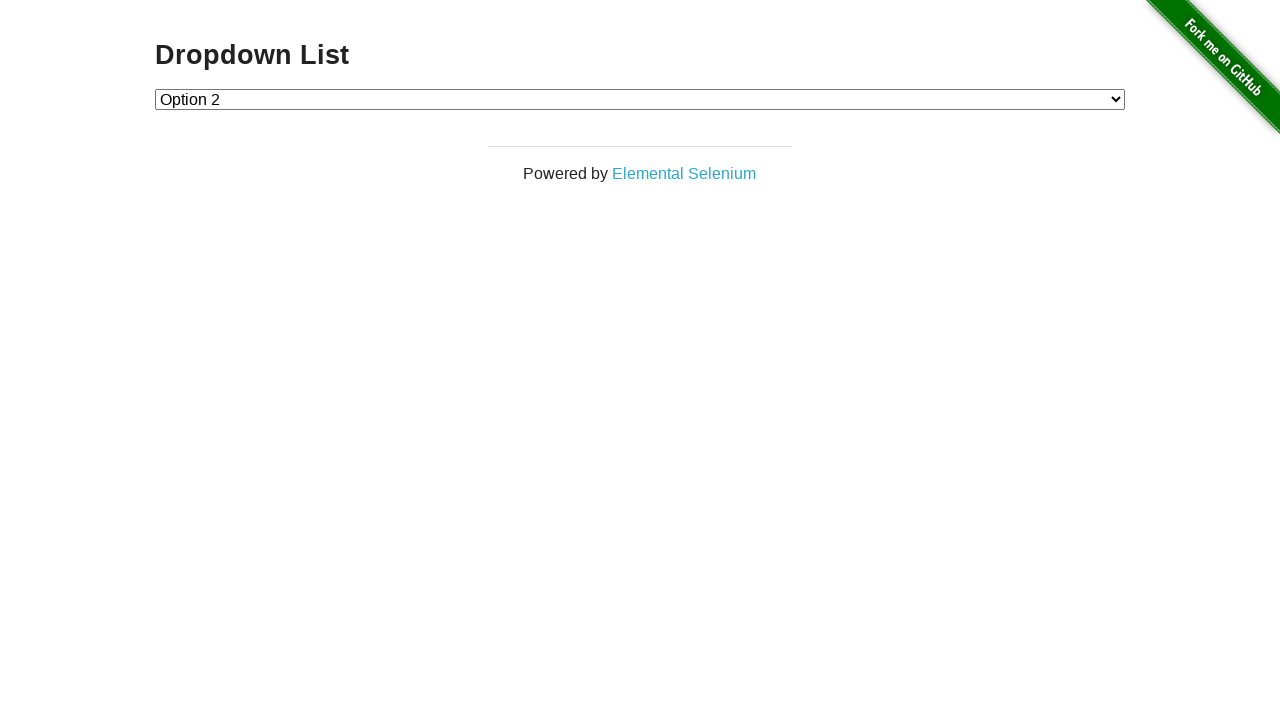